Tests navigation menu hover interactions on SpiceJet website by hovering over menu elements to reveal dropdown options

Starting URL: https://www.spicejet.com/

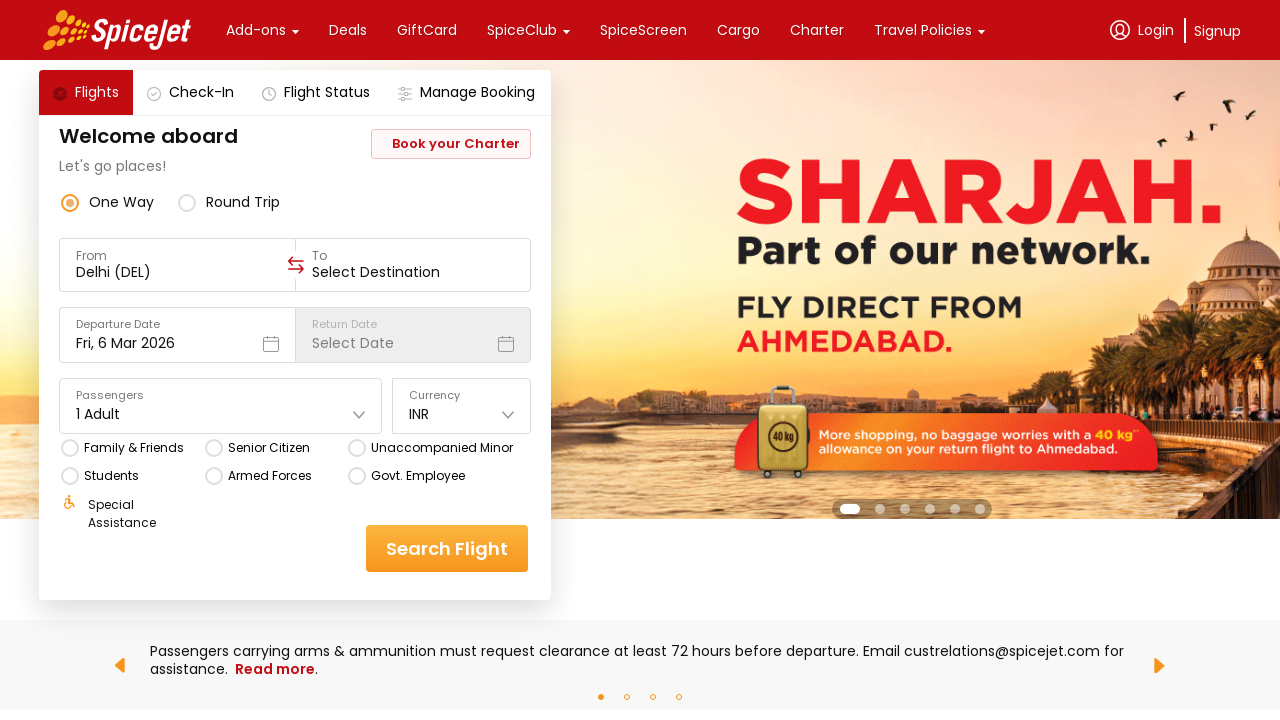

Waited for page to fully load (networkidle)
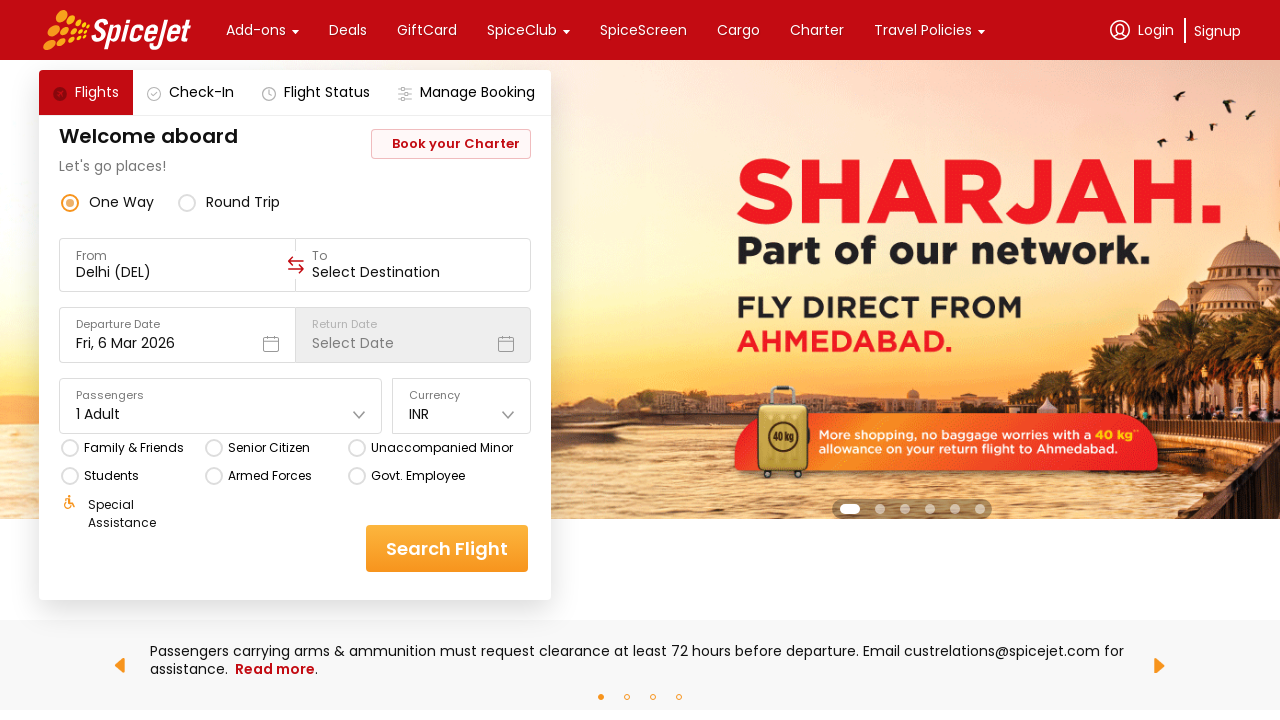

Hovered over main navigation menu element to reveal dropdown at (256, 30) on .css-76zvg2.r-jwli3a.r-ubezar.r-16dba41.r-1pzd9i8 >> nth=0
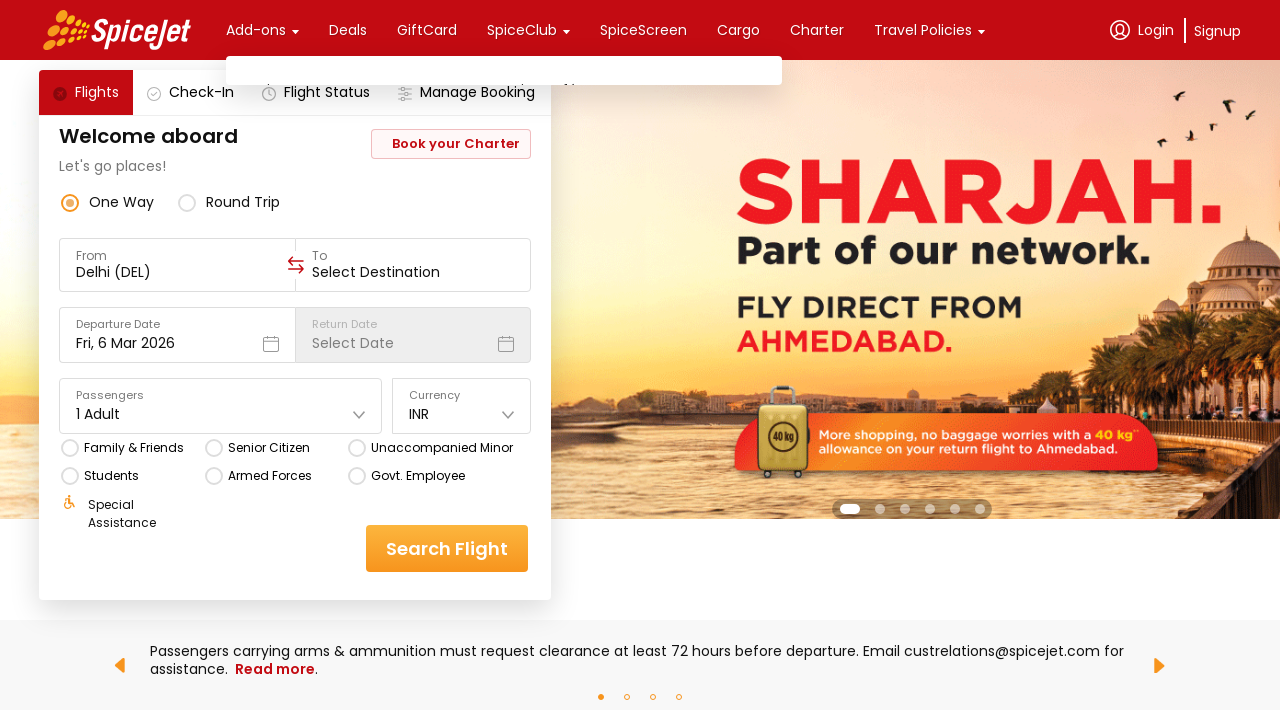

Waited 500ms for hover effects to render
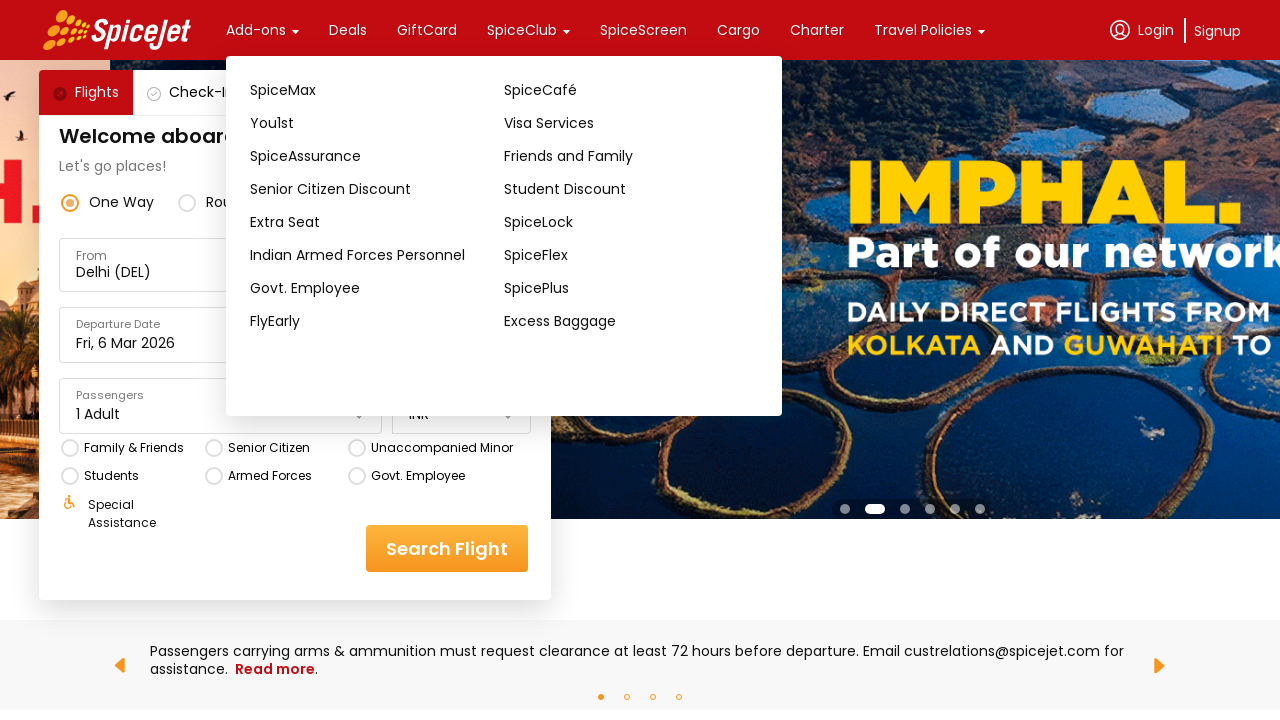

Hovered over 'Our Program' submenu element to reveal nested dropdown at (377, 90) on .css-76zvg2.r-homxoj.r-ubezar >> nth=0
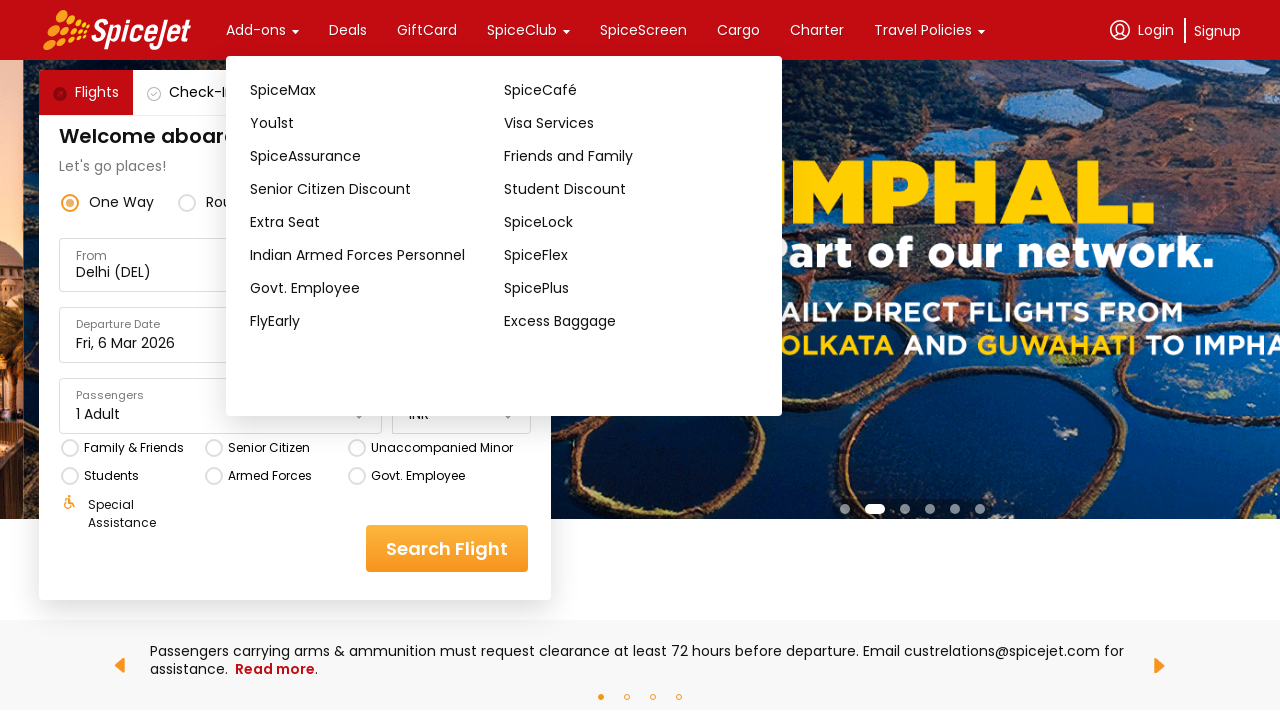

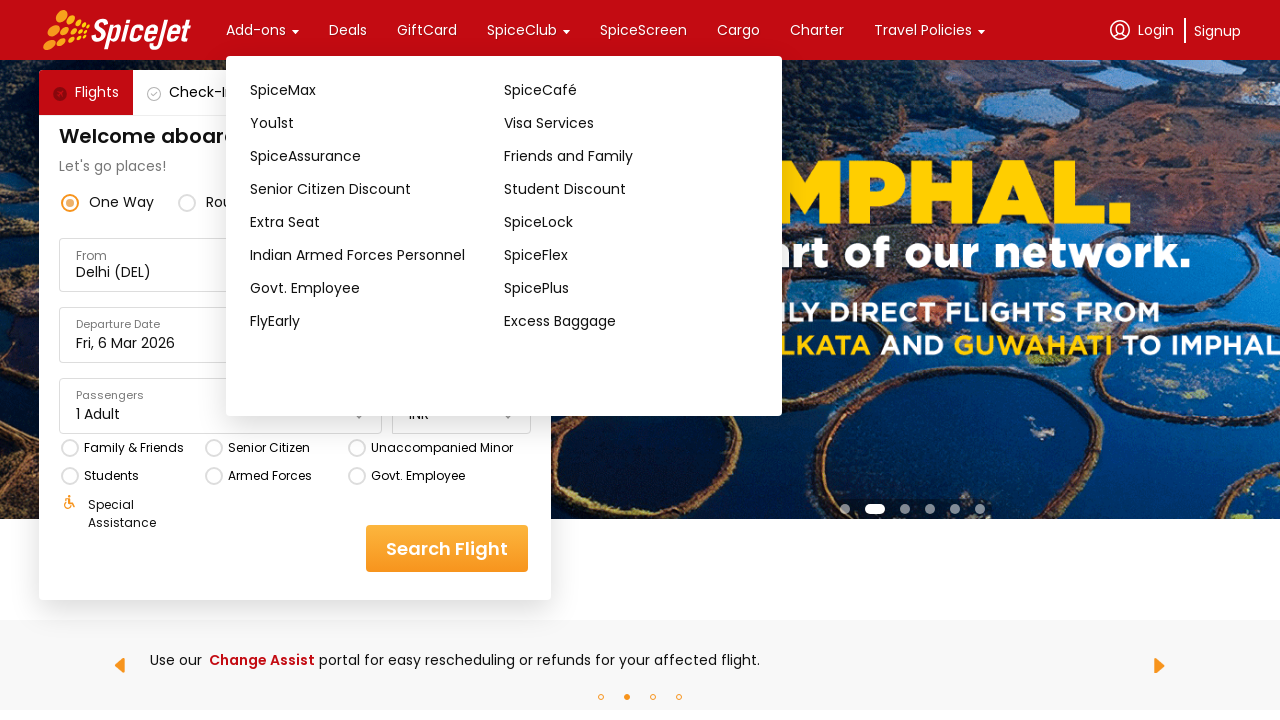